Tests JavaScript scrolling functionality by scrolling to different elements on the page - first to the Horizontal Slider link, then to the WYSIWYG Editor link, and finally back to the heading at the top.

Starting URL: https://the-internet.herokuapp.com/

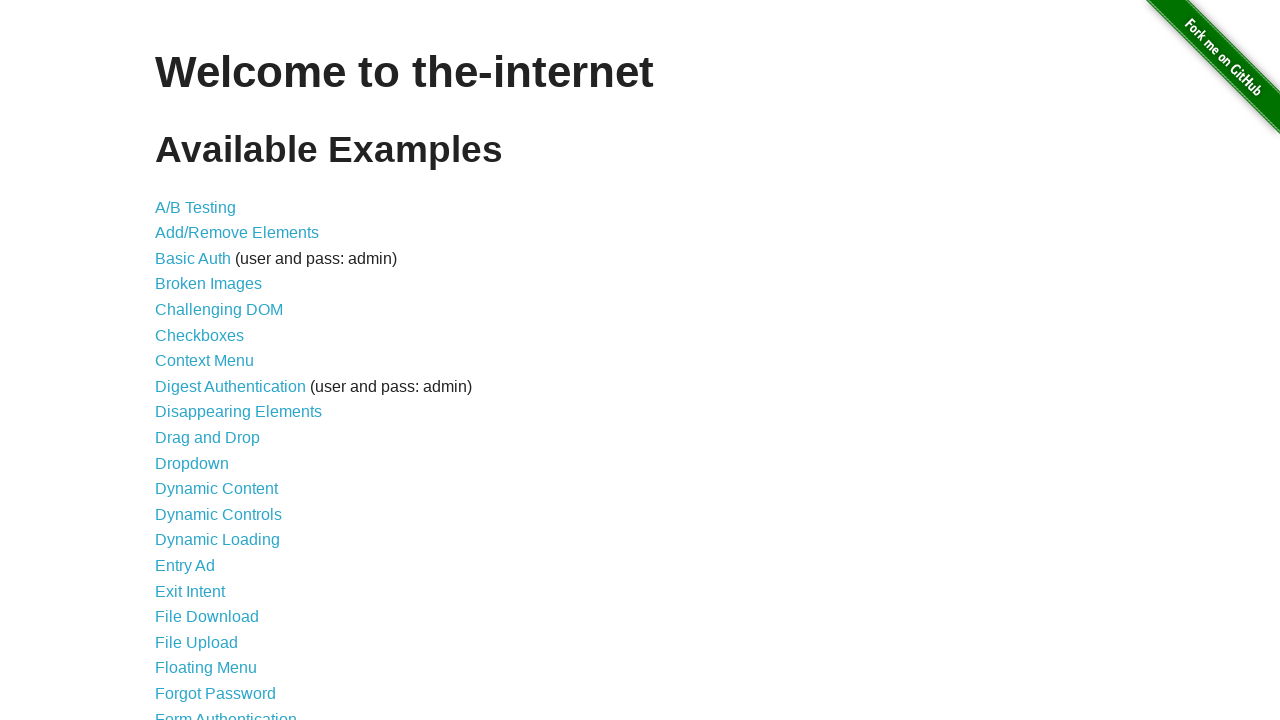

Scrolled to Horizontal Slider link
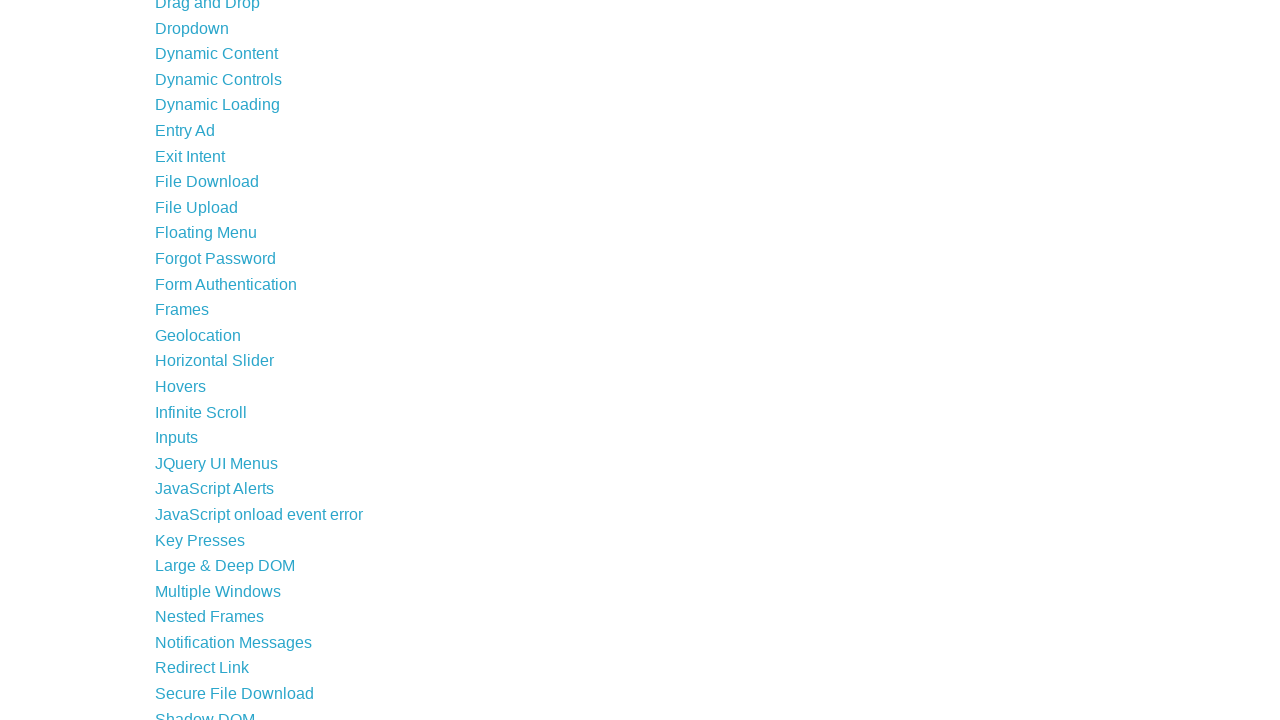

Scrolled to WYSIWYG Editor link
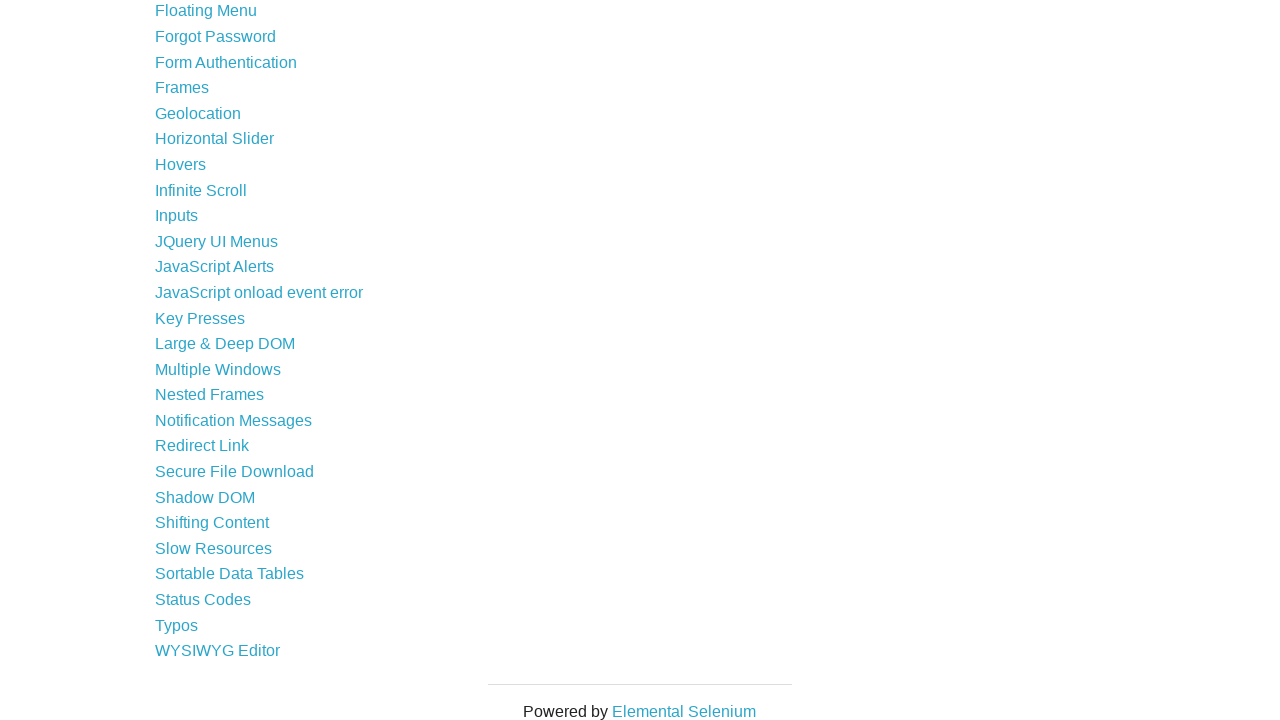

Scrolled back to heading at the top
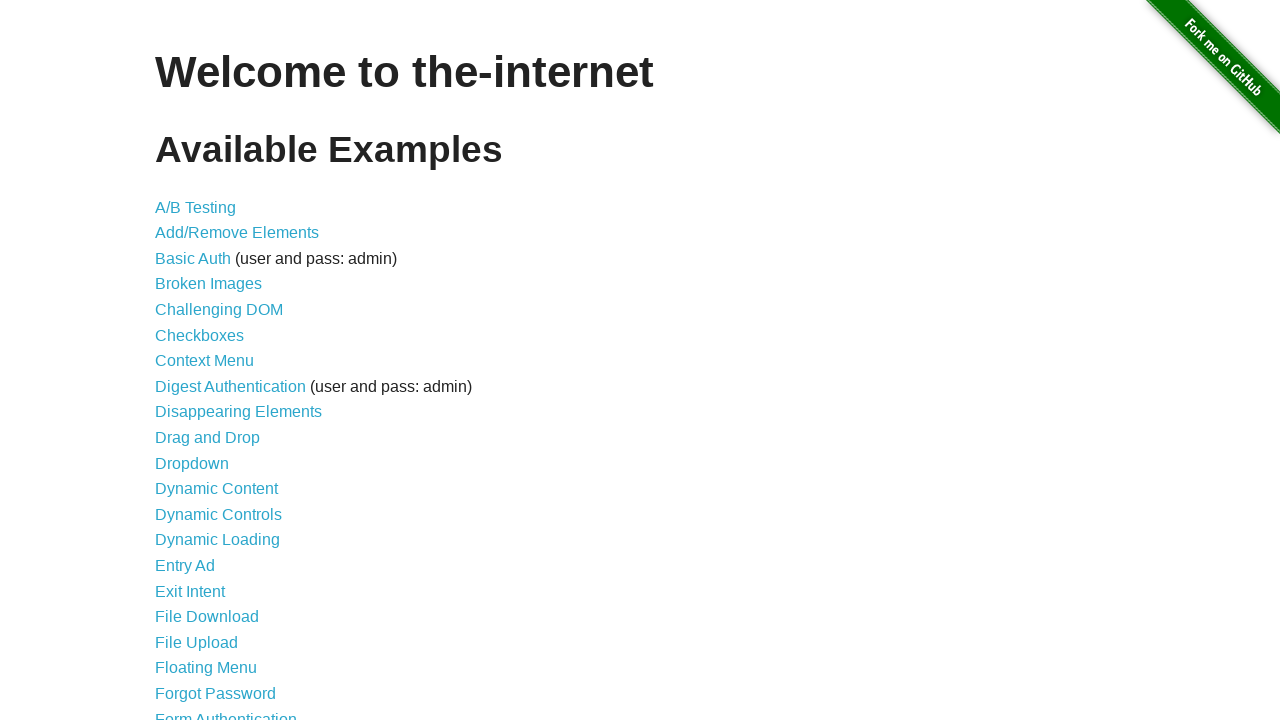

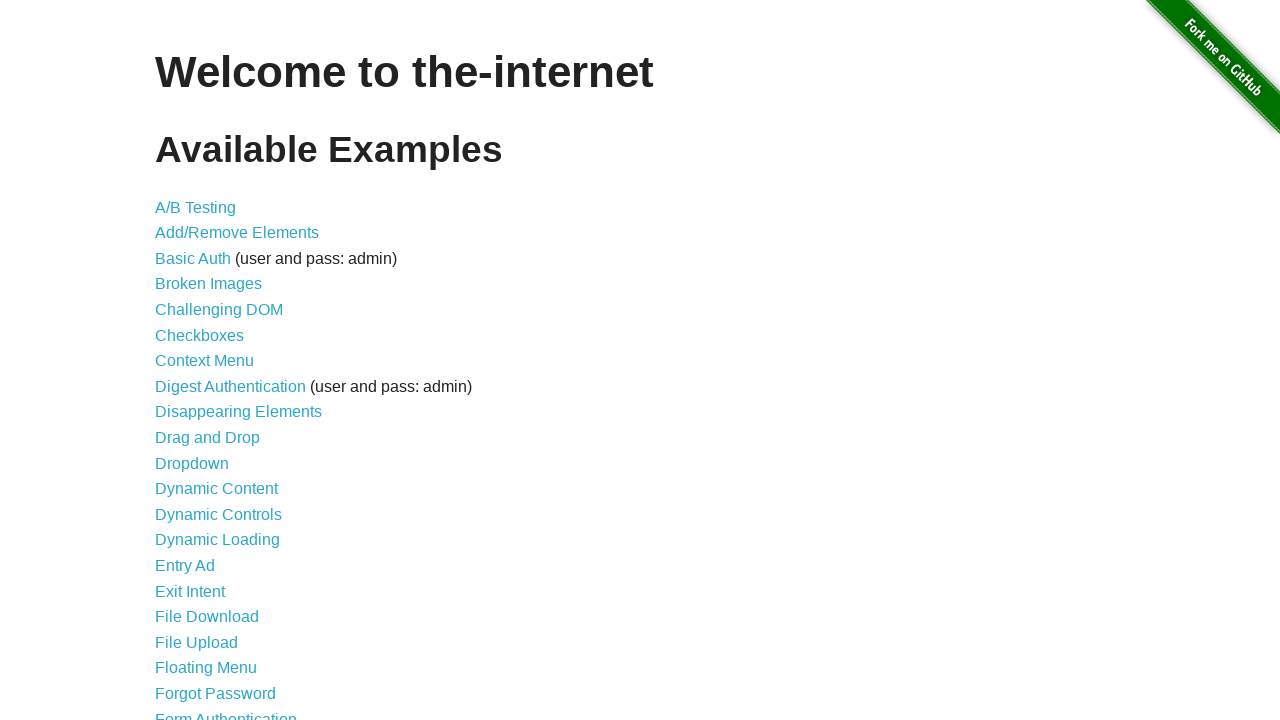